Tests context menu functionality by right-clicking on an element and verifying the alert message

Starting URL: https://the-internet.herokuapp.com/

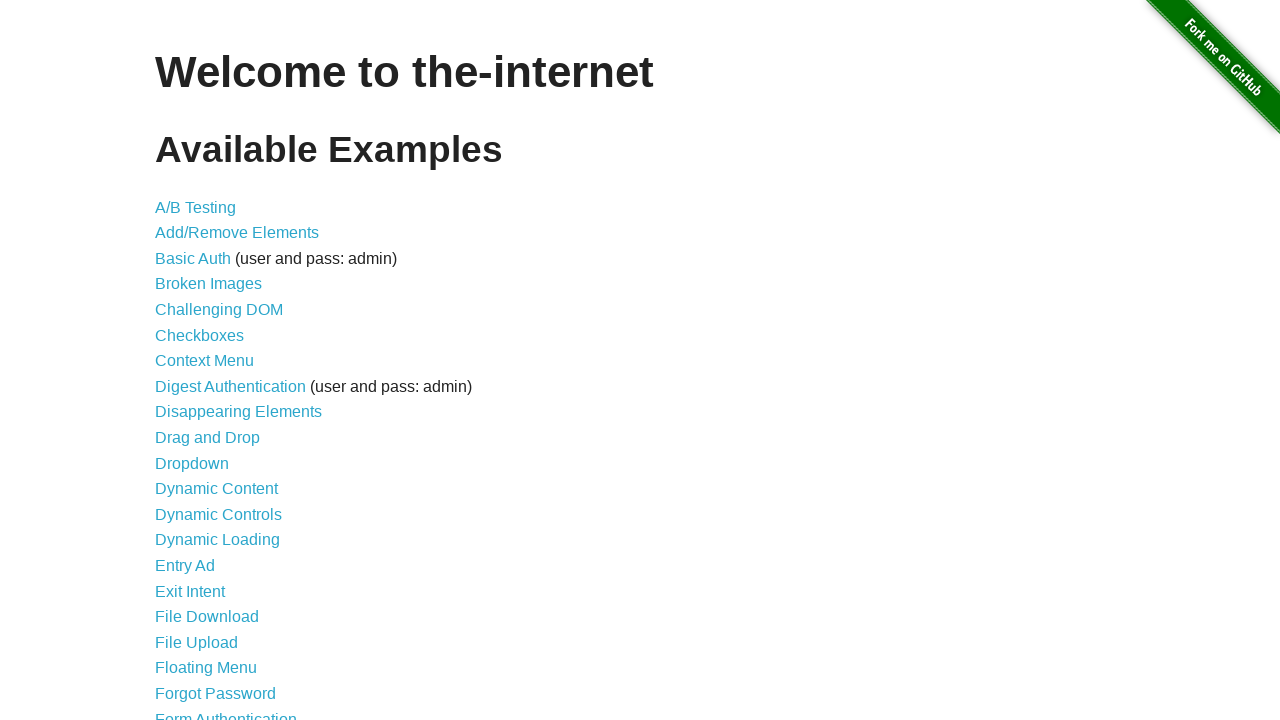

Clicked on Context Menu link at (204, 361) on a:has-text('Context Menu')
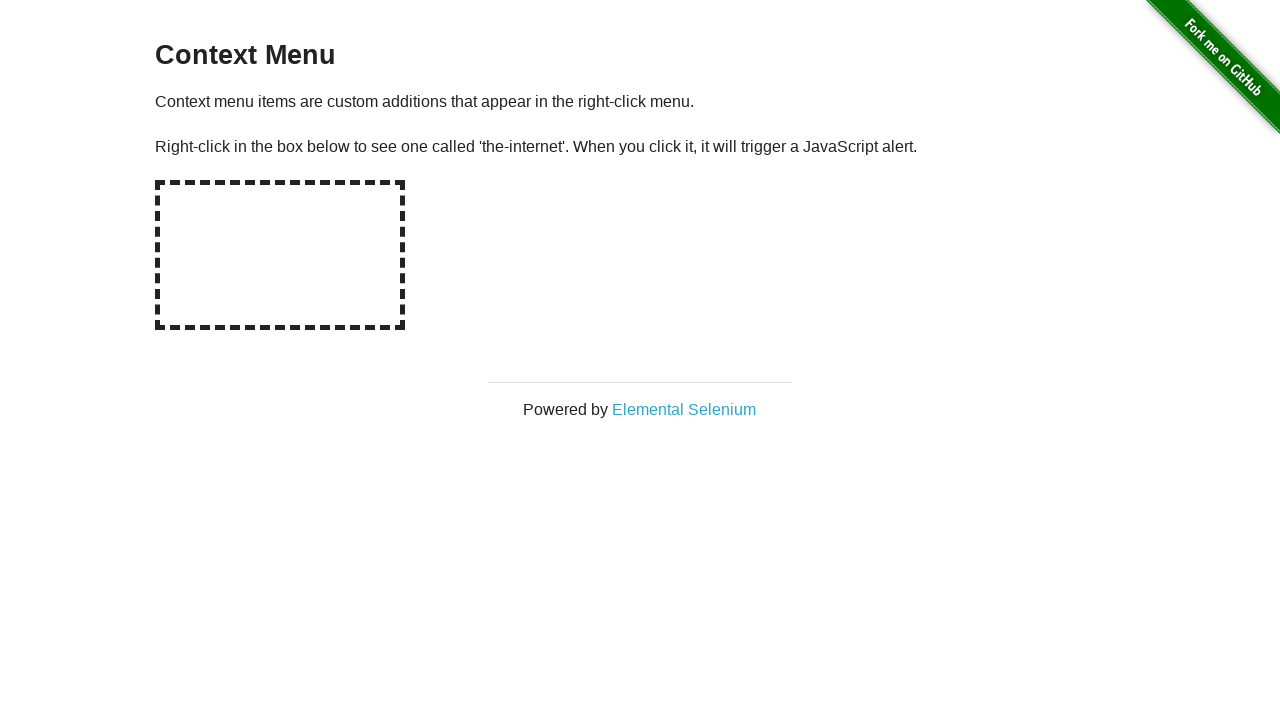

Right-clicked on the hot-spot element at (280, 255) on #hot-spot
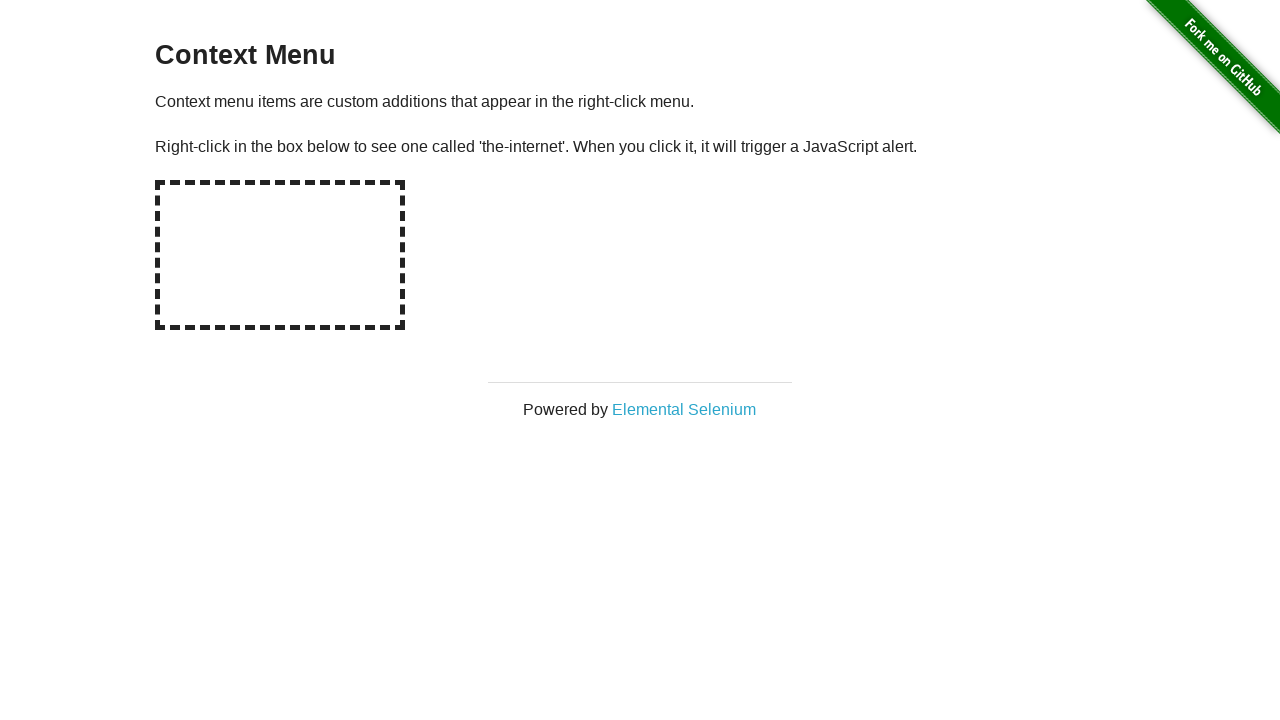

Alert dialog handler registered and accepted
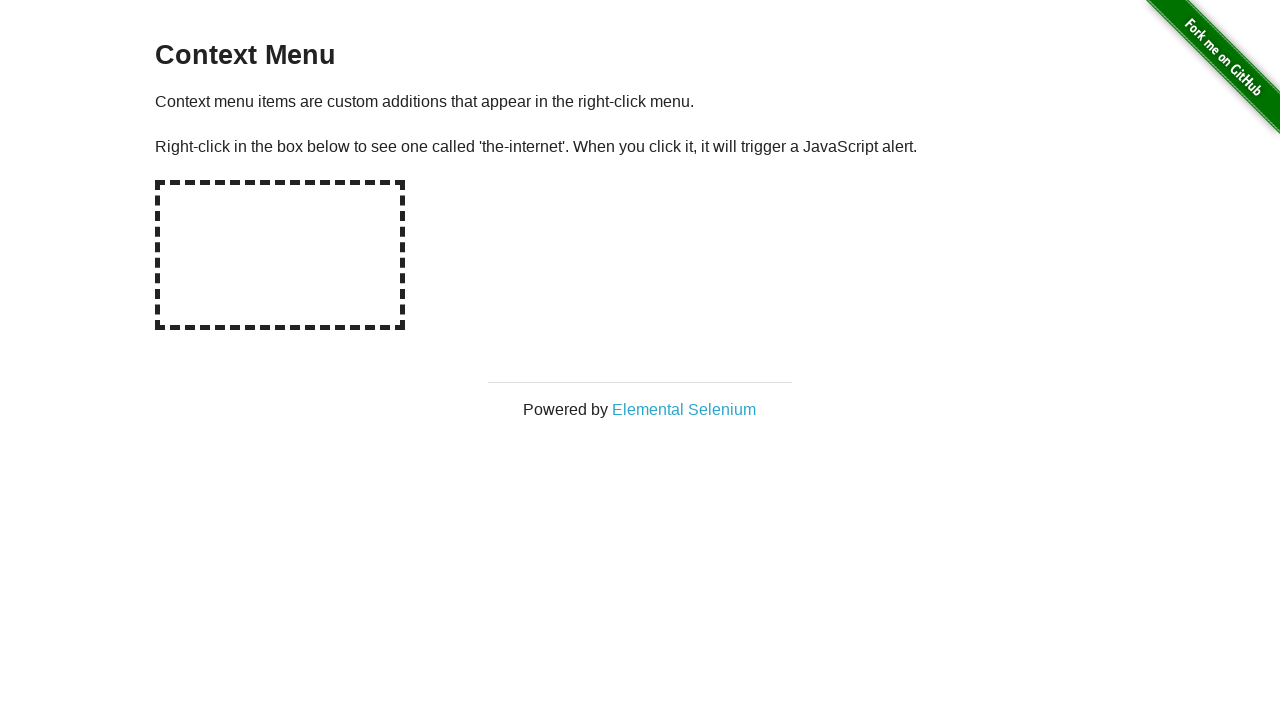

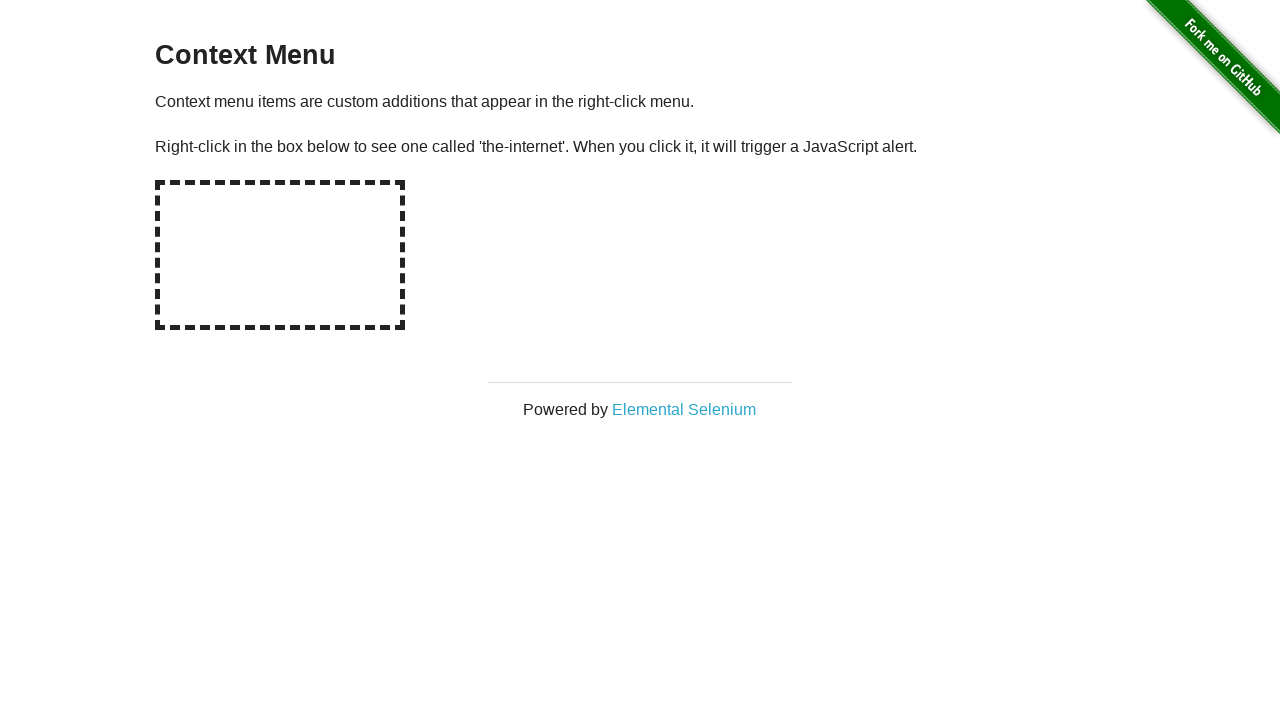